Tests opting out of A/B tests by visiting the page first, verifying A/B test is active, then adding an opt-out cookie and refreshing to confirm the test is disabled.

Starting URL: http://the-internet.herokuapp.com/abtest

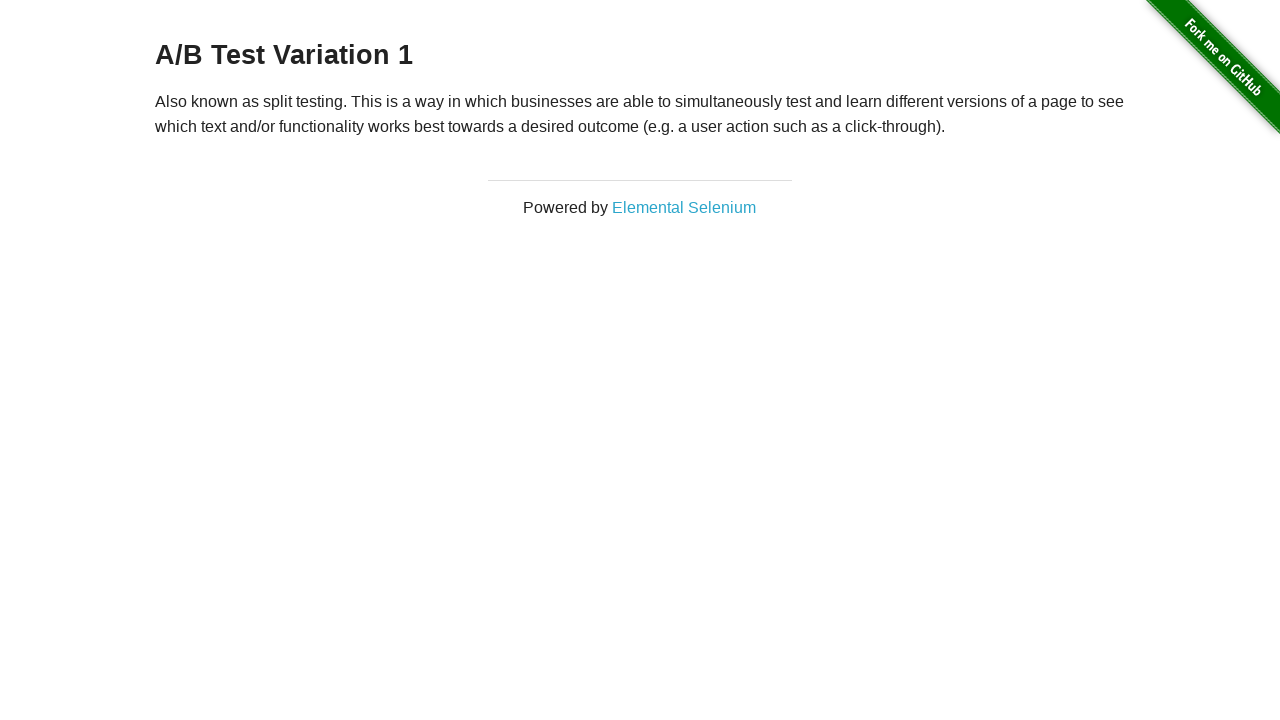

Located h3 heading element
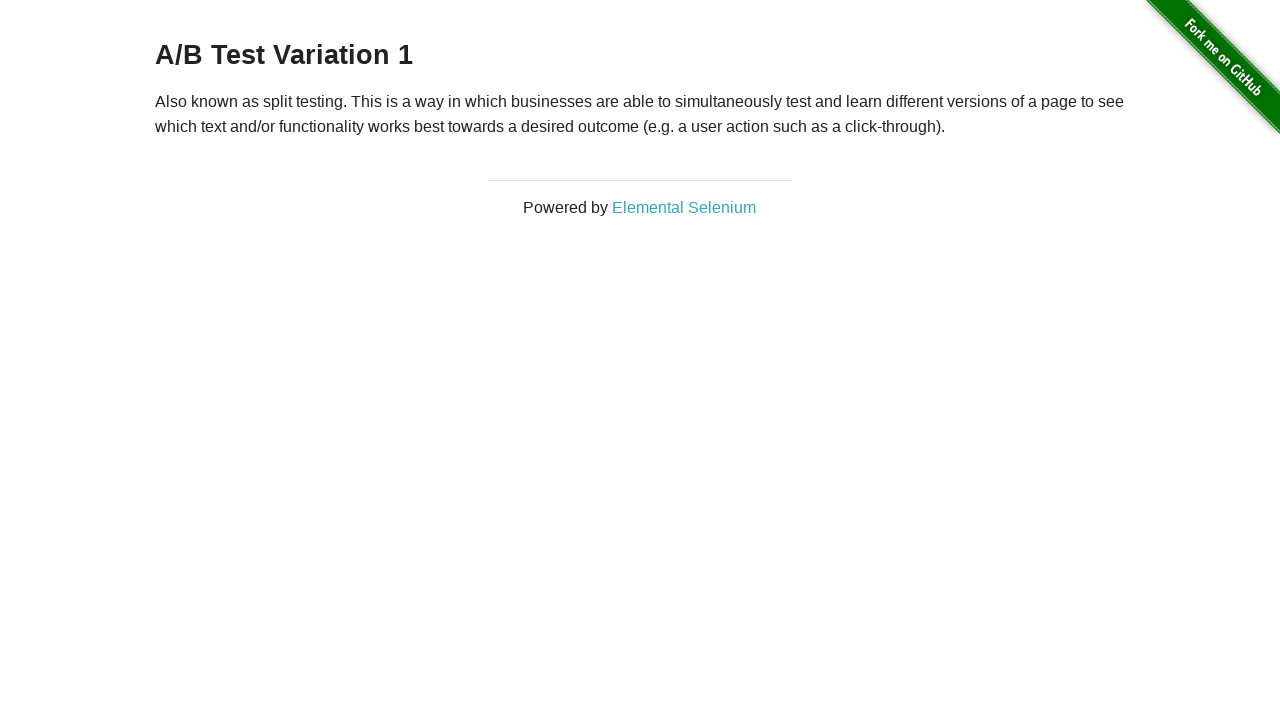

Retrieved heading text content
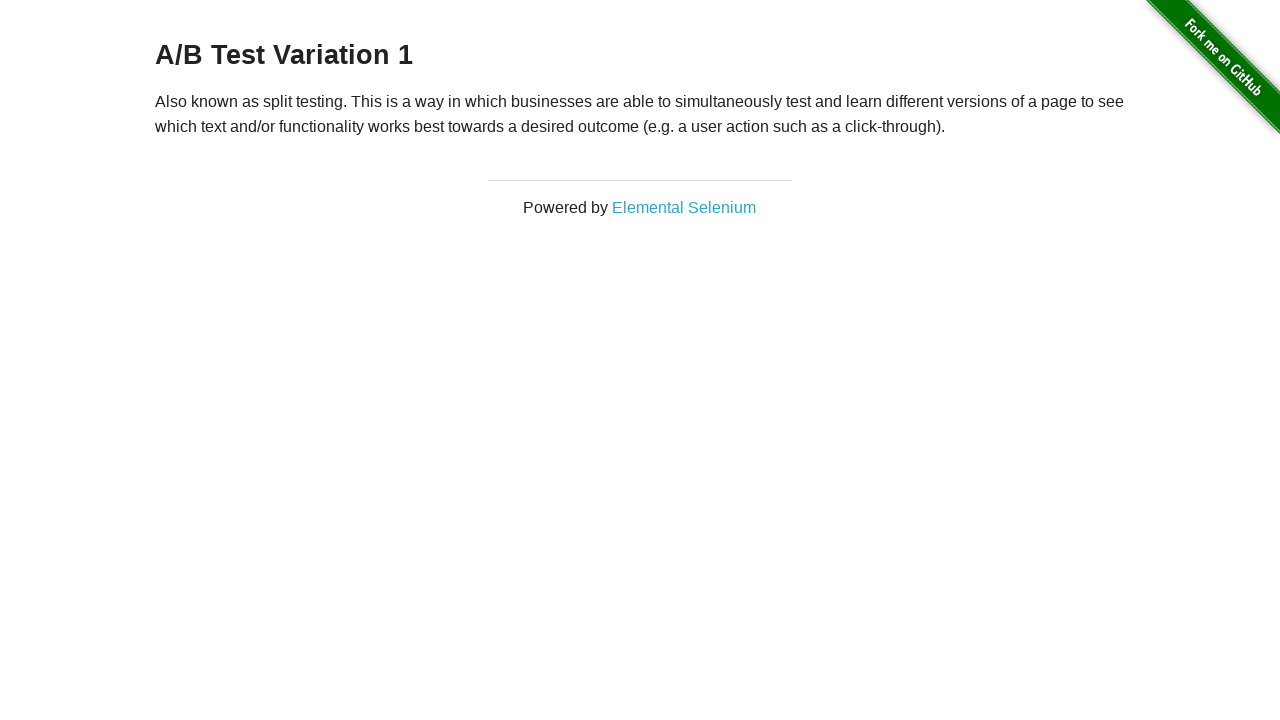

Verified heading starts with 'A/B Test' - test is active
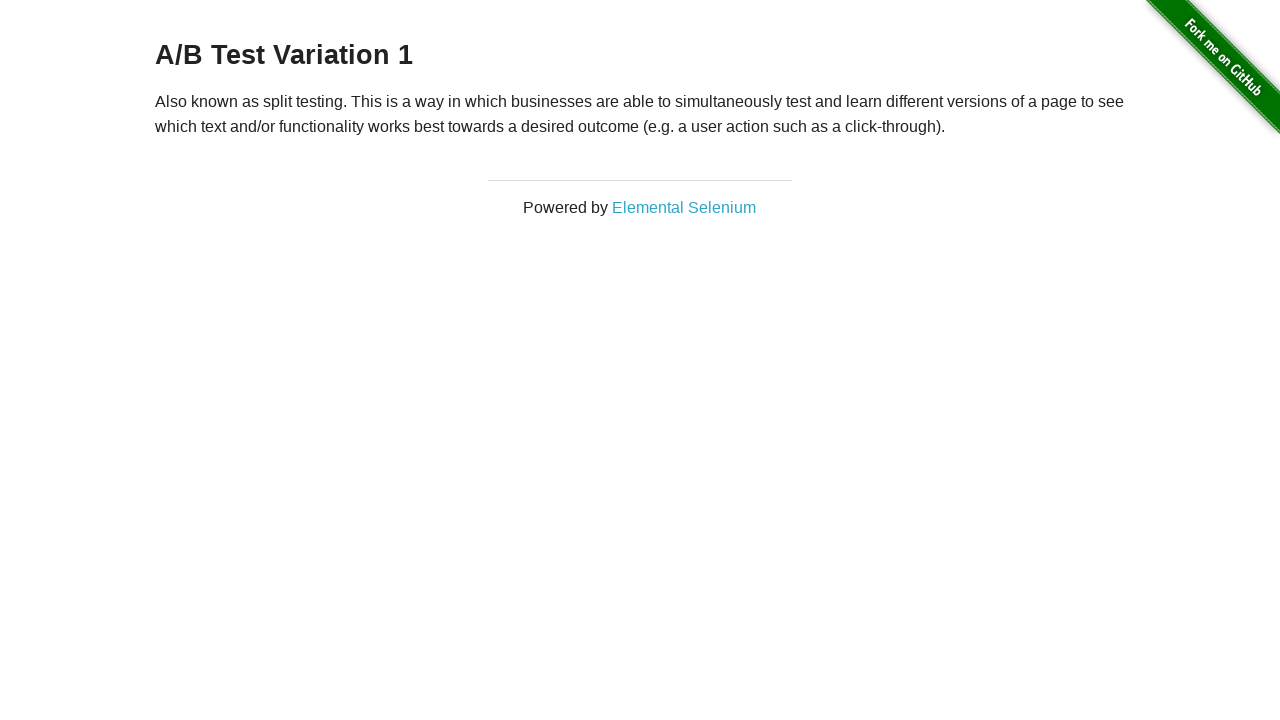

Added optimizelyOptOut cookie with value 'true'
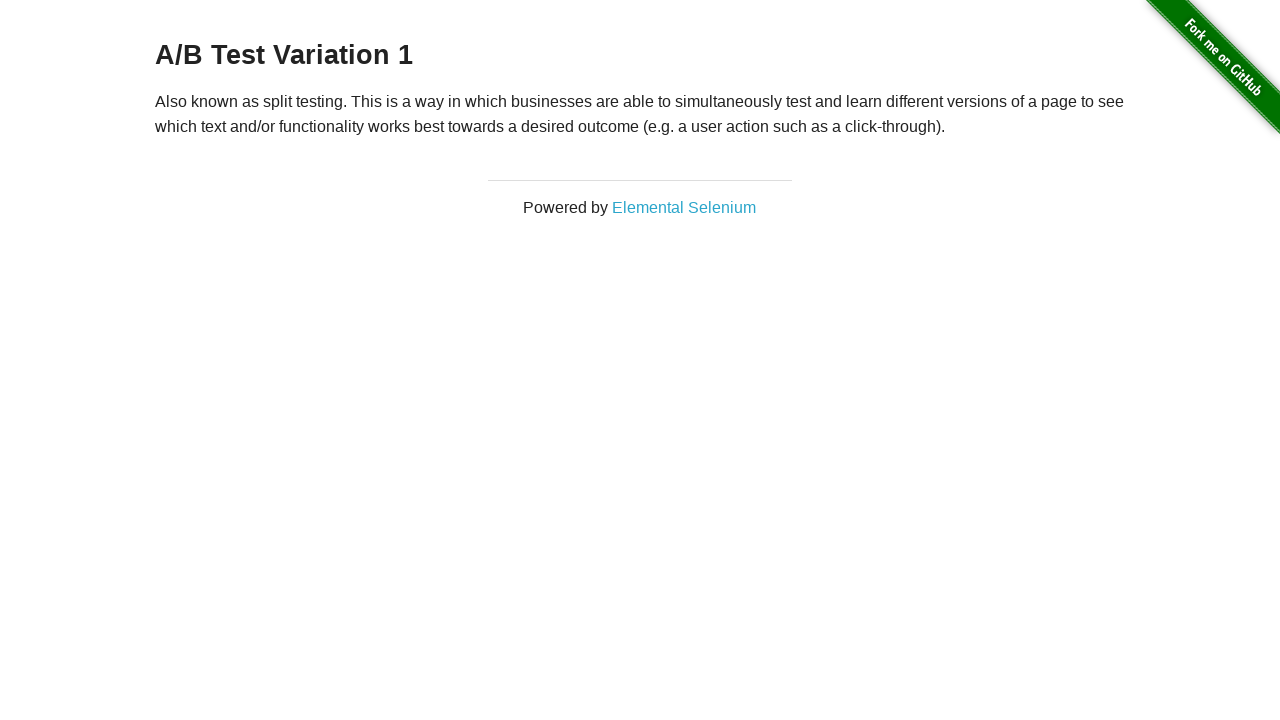

Reloaded the page after adding opt-out cookie
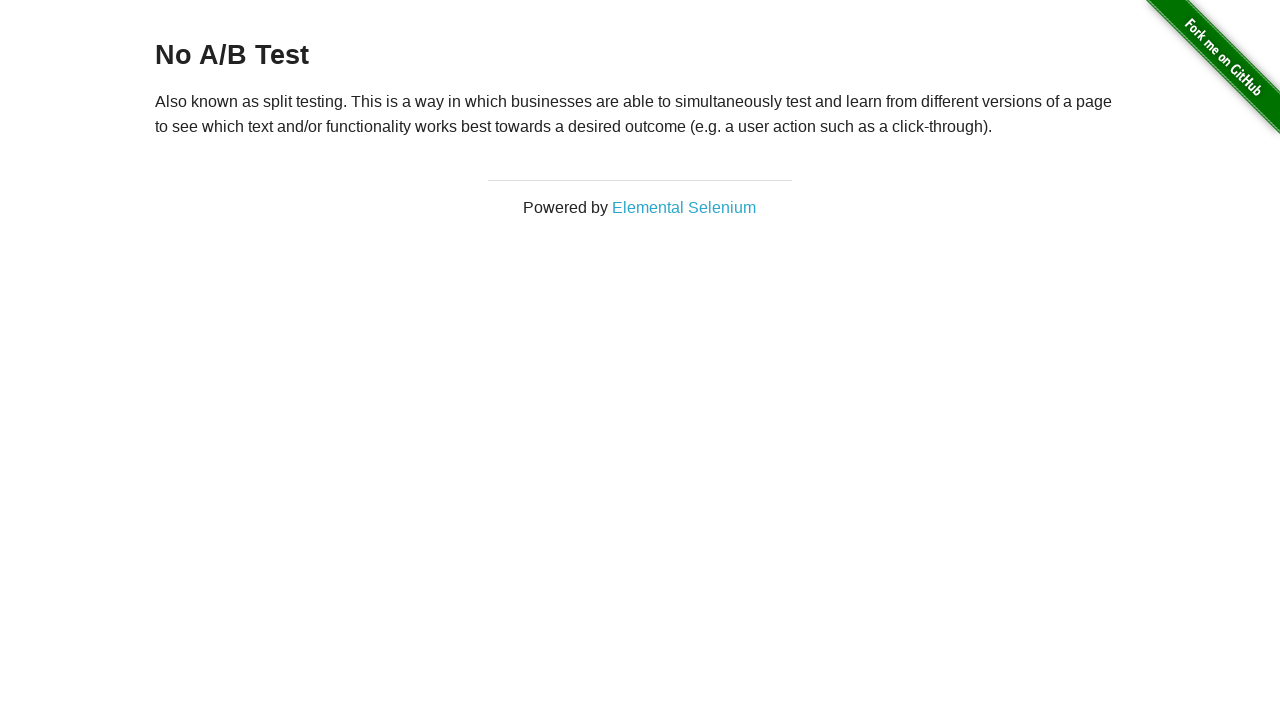

Retrieved heading text content after page reload
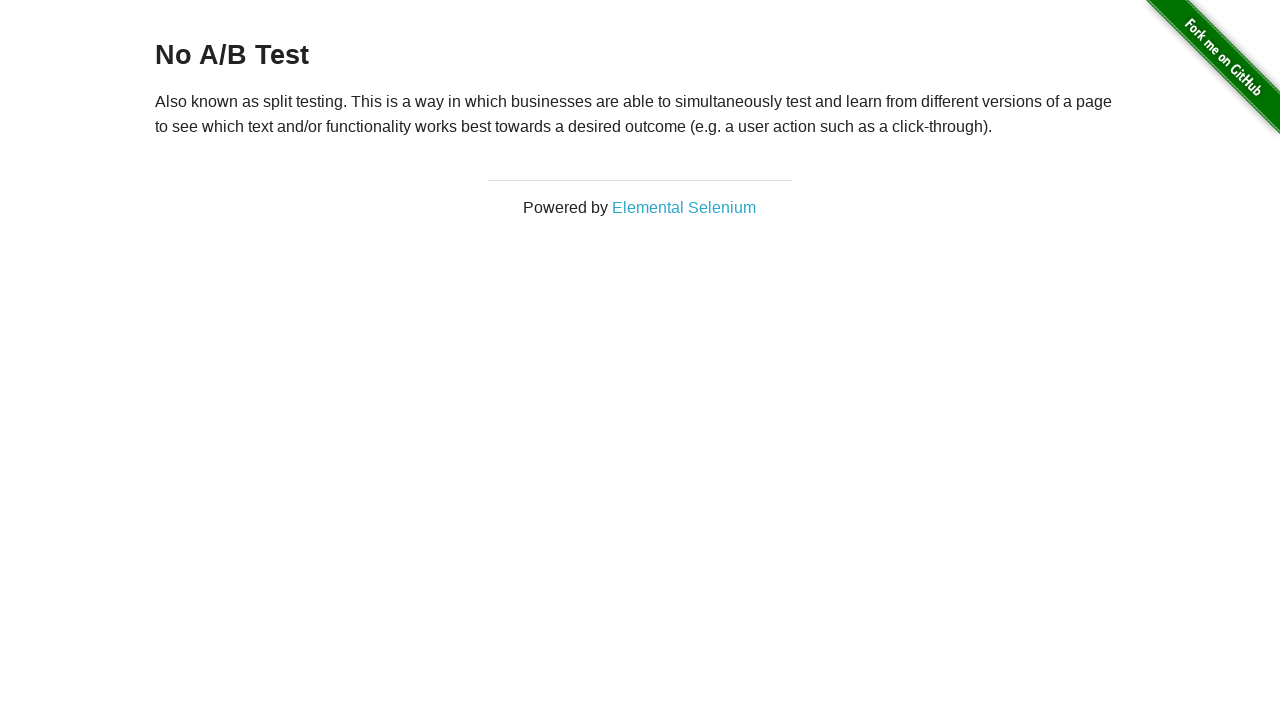

Verified heading starts with 'No A/B Test' - opt-out successful
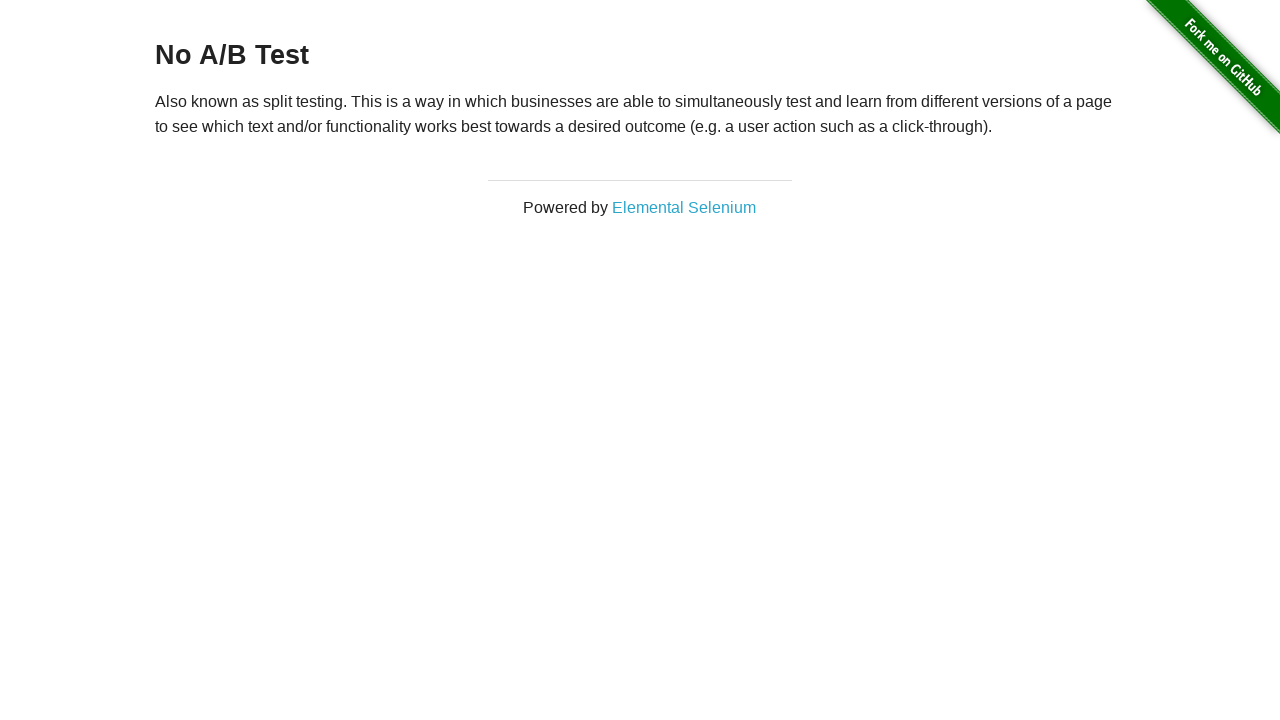

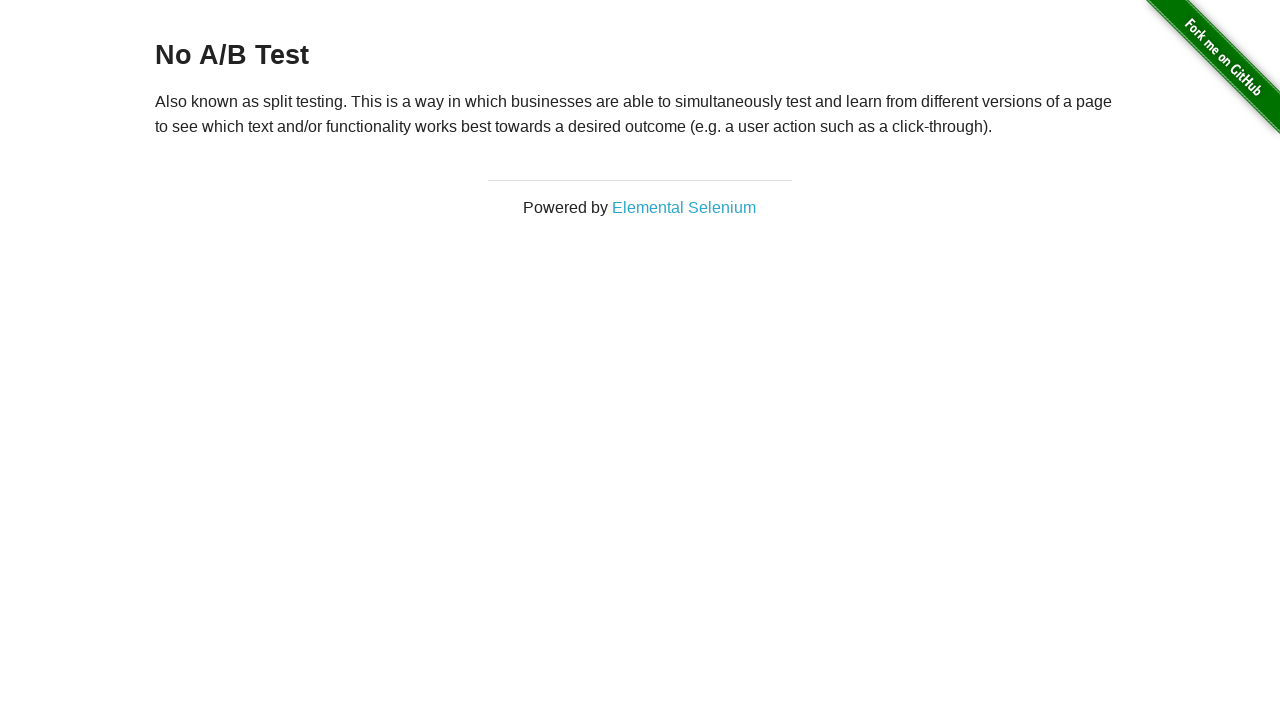